Tests element highlighting functionality by navigating to a page with many elements, finding a specific element by ID, and applying a temporary visual highlight (red dashed border) using JavaScript to modify the element's style attribute.

Starting URL: http://the-internet.herokuapp.com/large

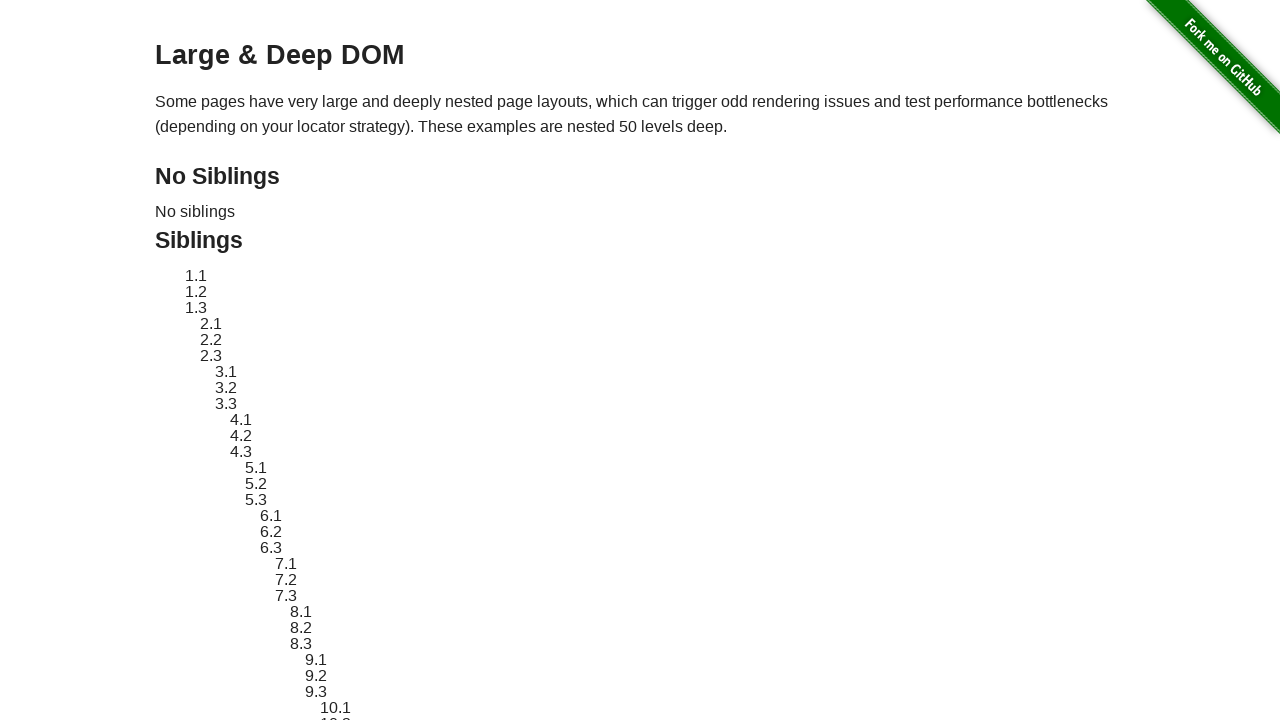

Waited for target element with ID 'sibling-2.3' to be visible
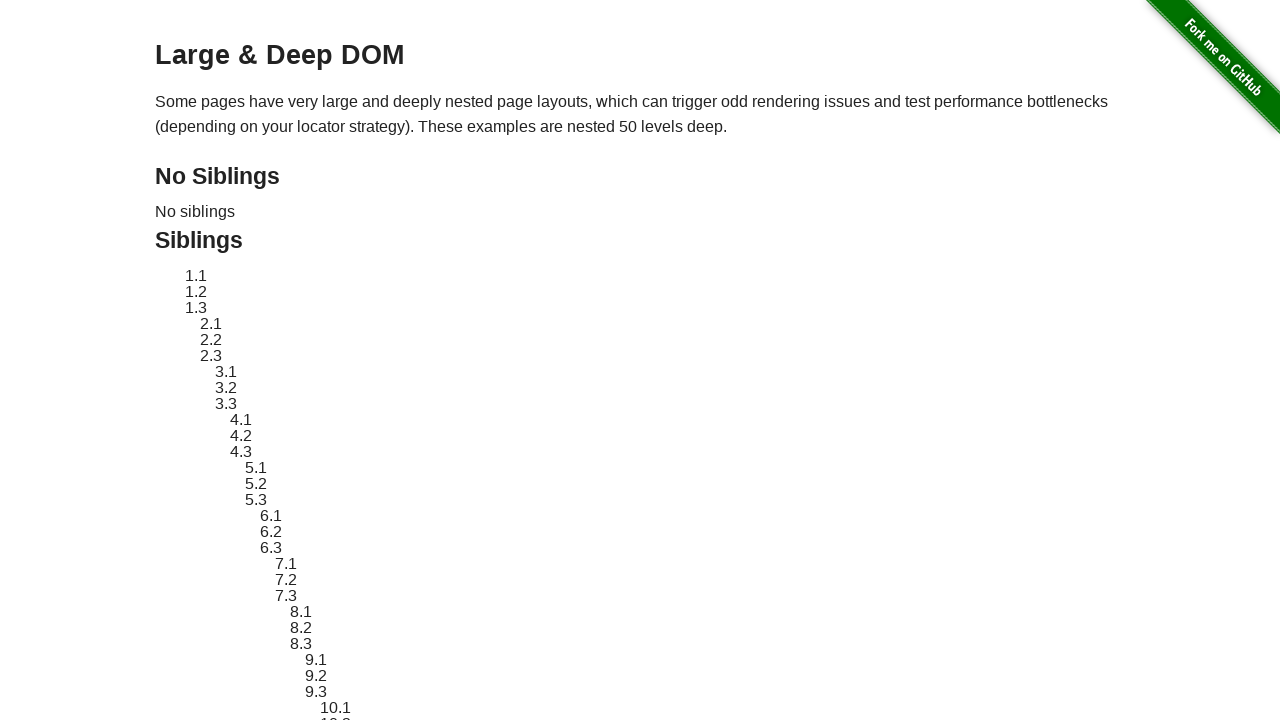

Located the element to highlight
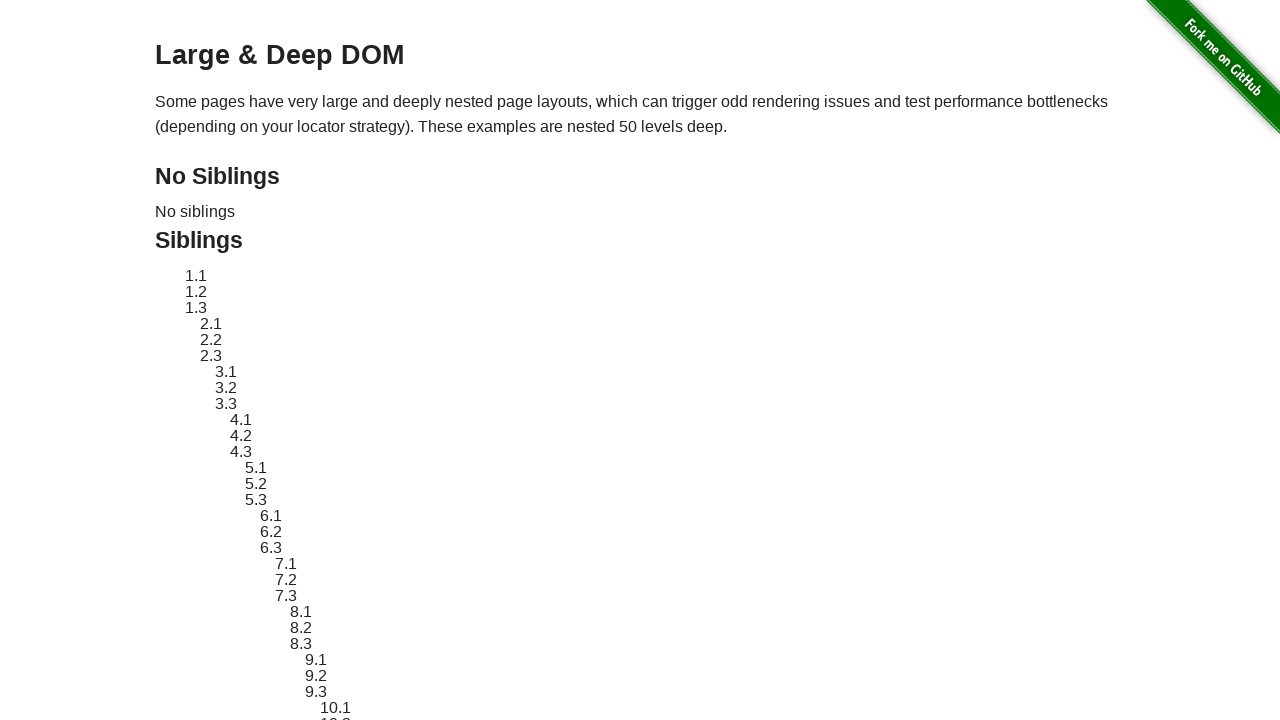

Retrieved and stored original style attribute of the element
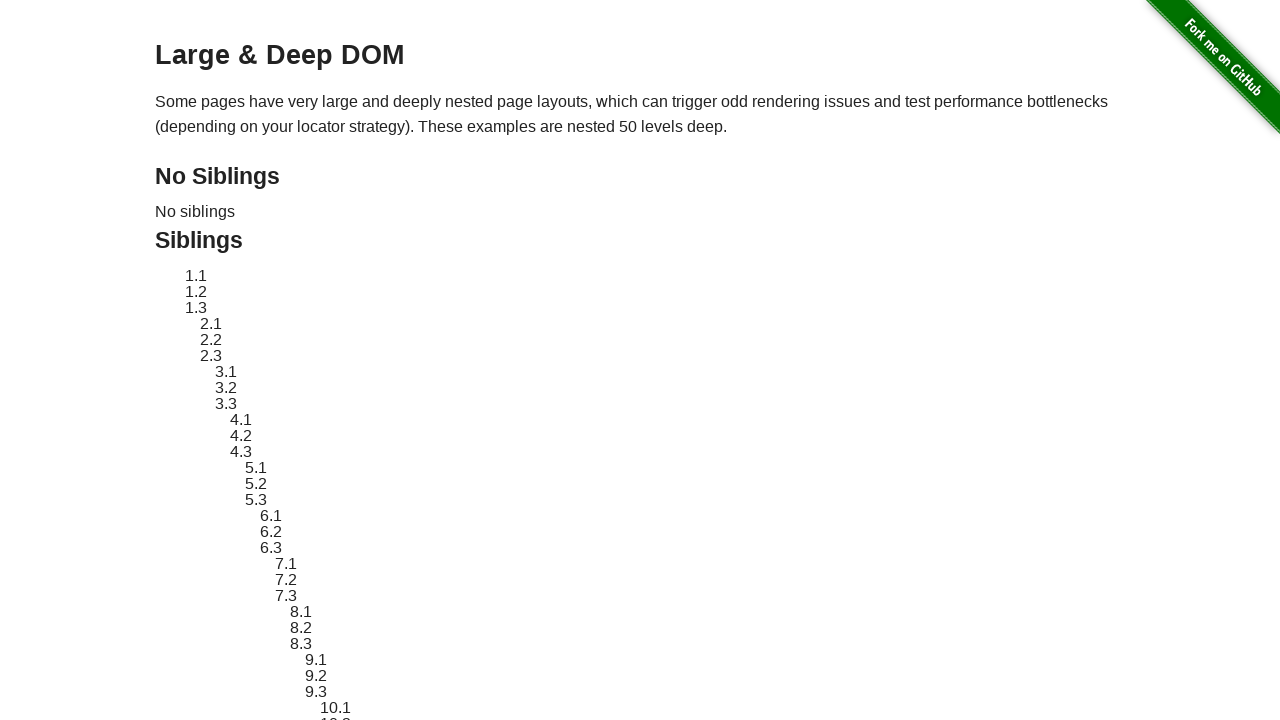

Applied red dashed border highlight style to the element
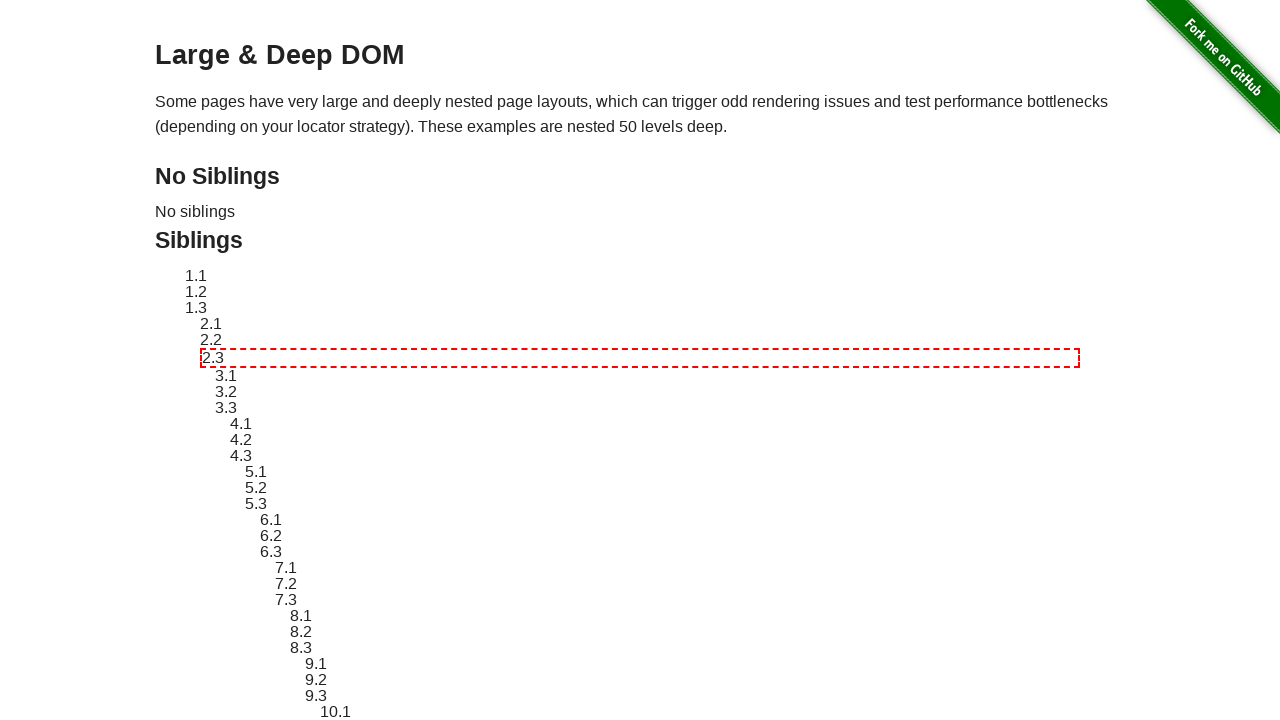

Waited 3 seconds to display the highlight effect
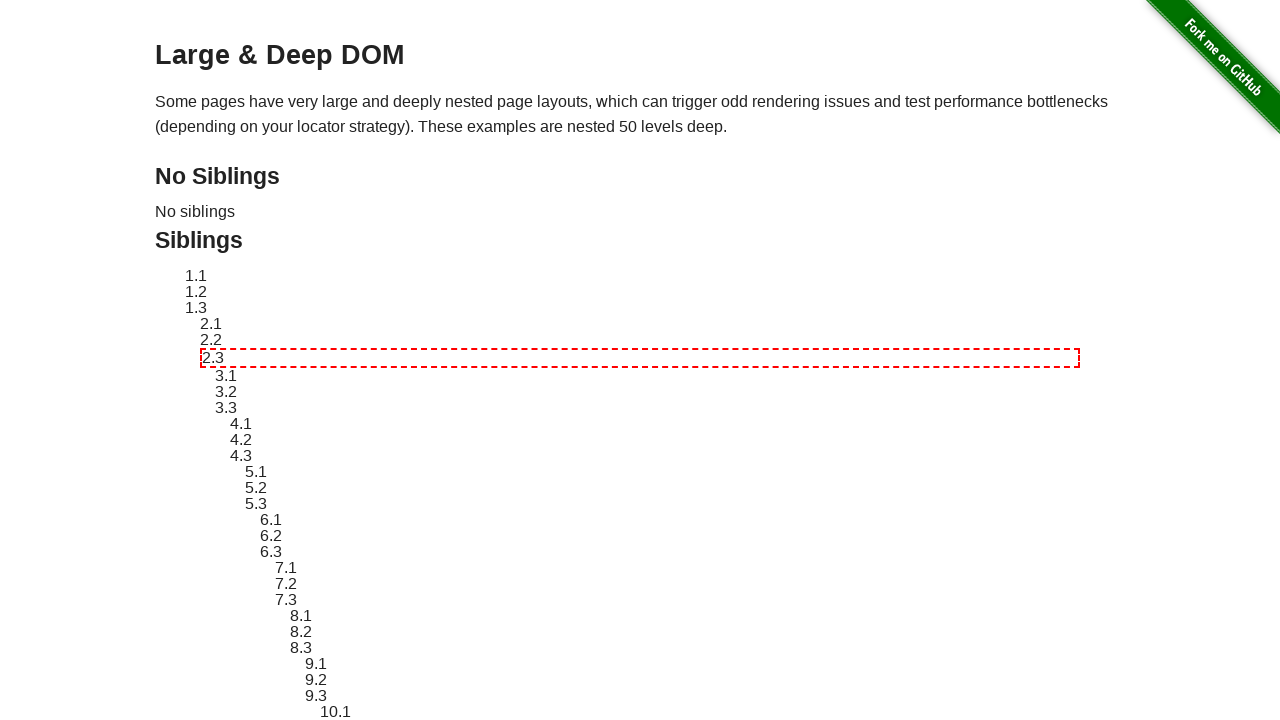

Reverted element style back to original
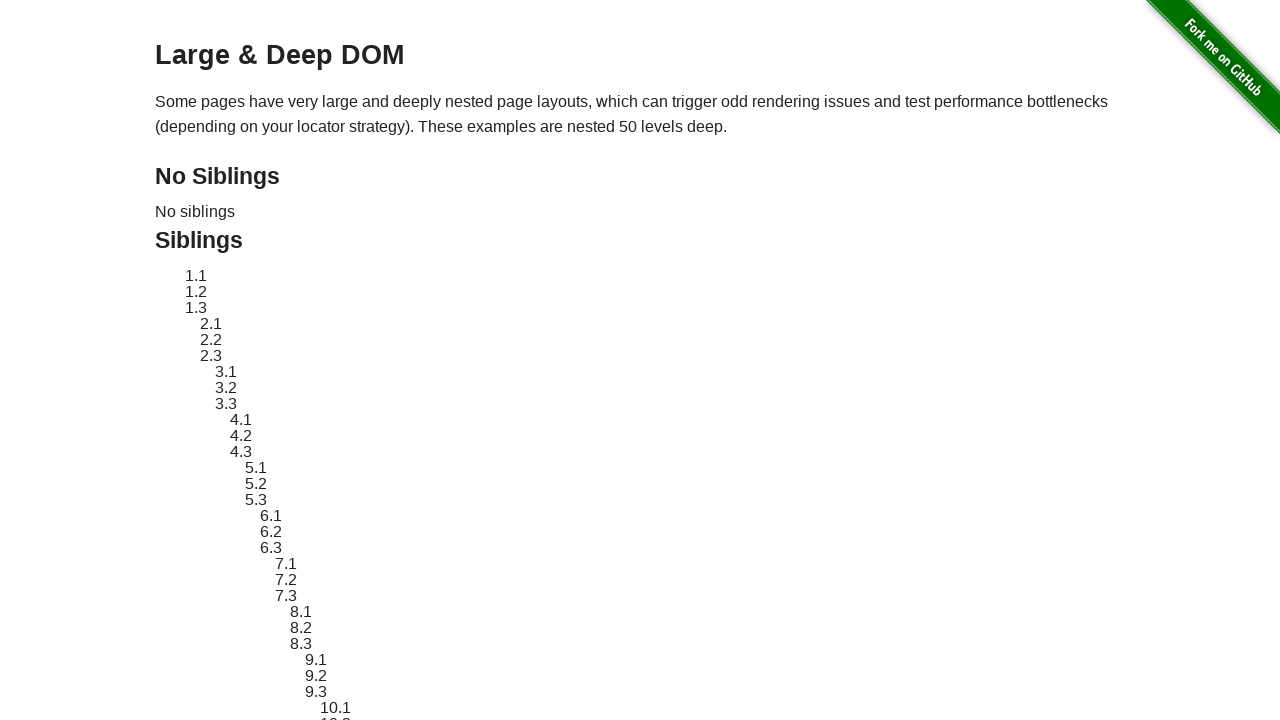

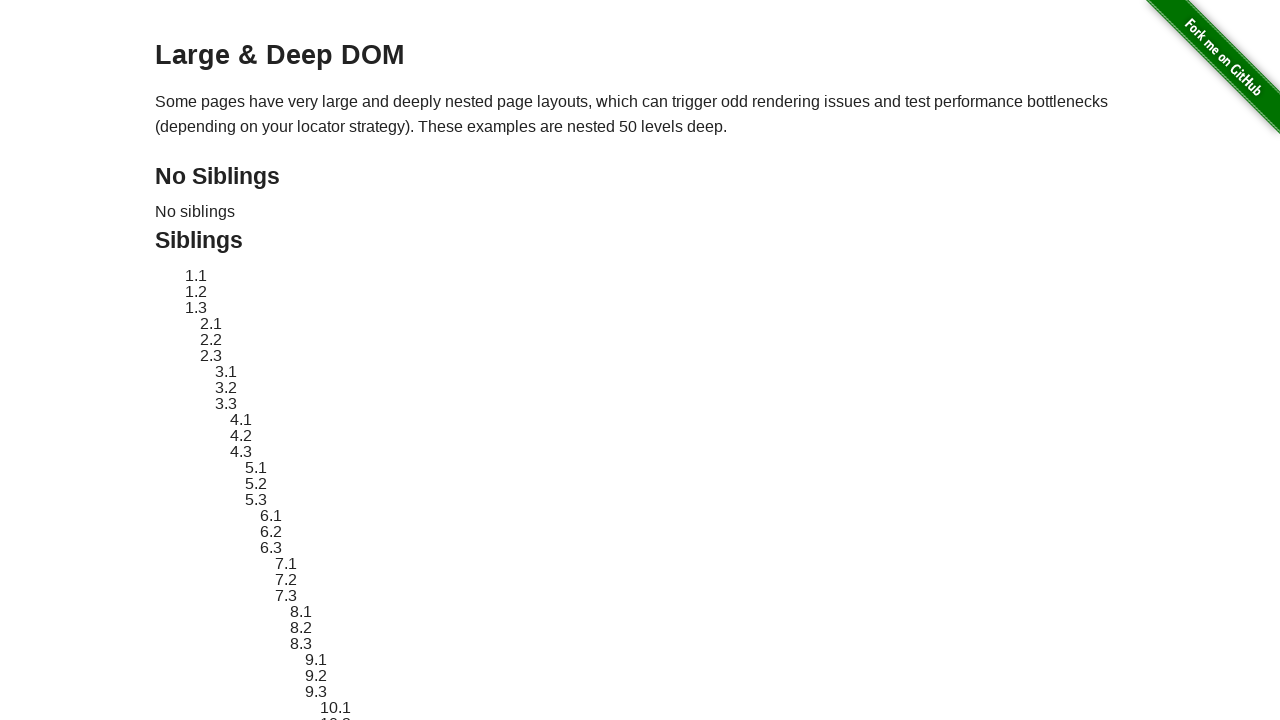